Tests JavaScript prompt alert handling by clicking a button to trigger a prompt, entering text into the prompt, and accepting it

Starting URL: https://www.automationtestinginsider.com/2019/08/textarea-textarea-element-defines-multi.html

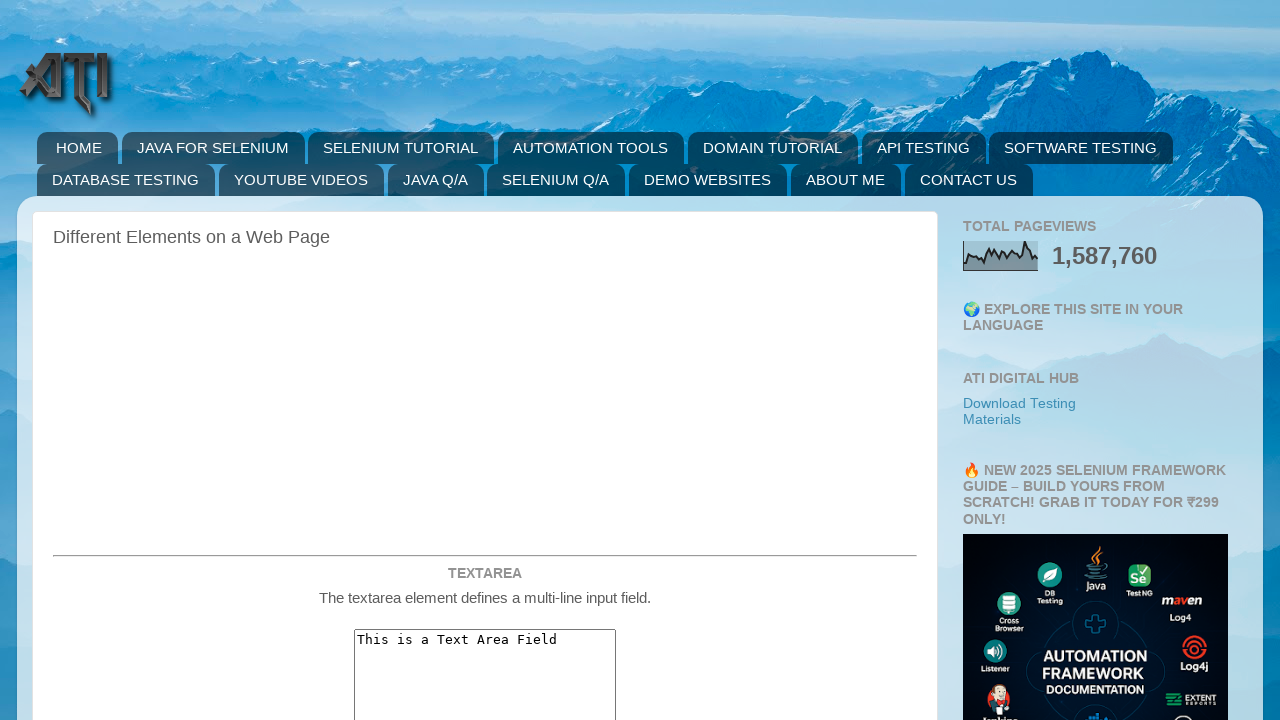

Clicked prompt alert button at (485, 361) on button#promptAlert
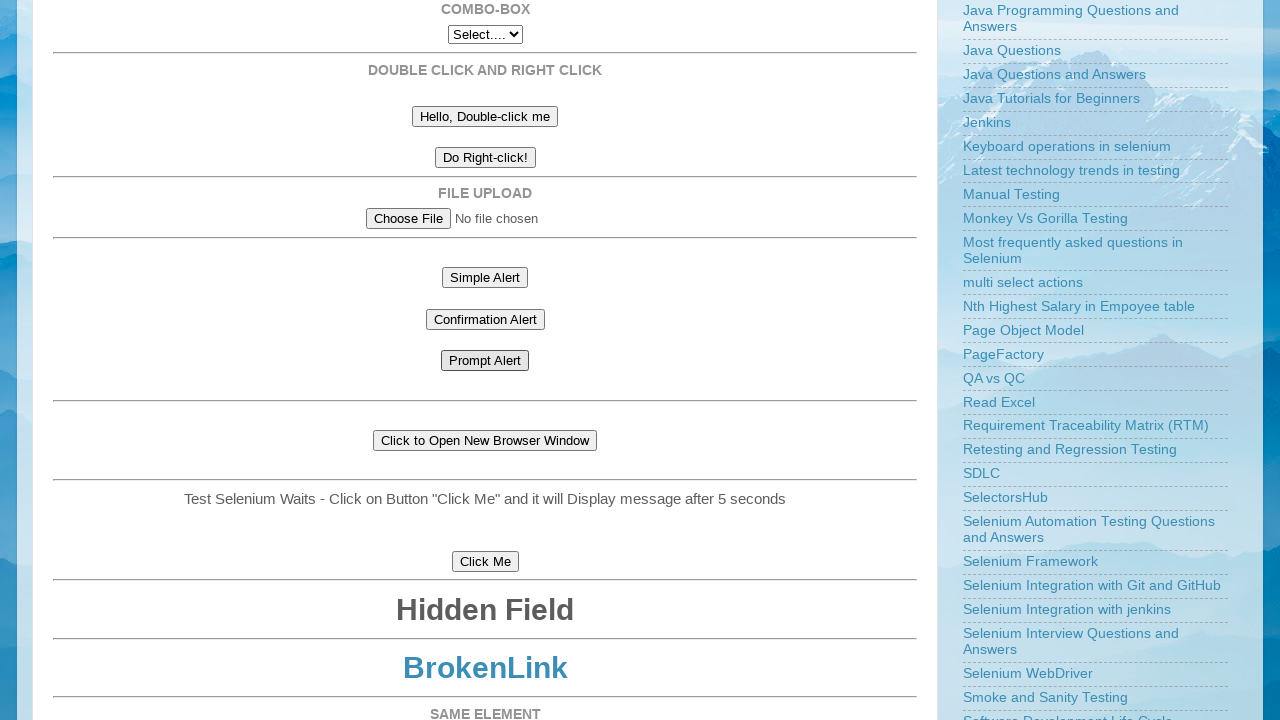

Set up dialog event listener to accept prompts with 'yes'
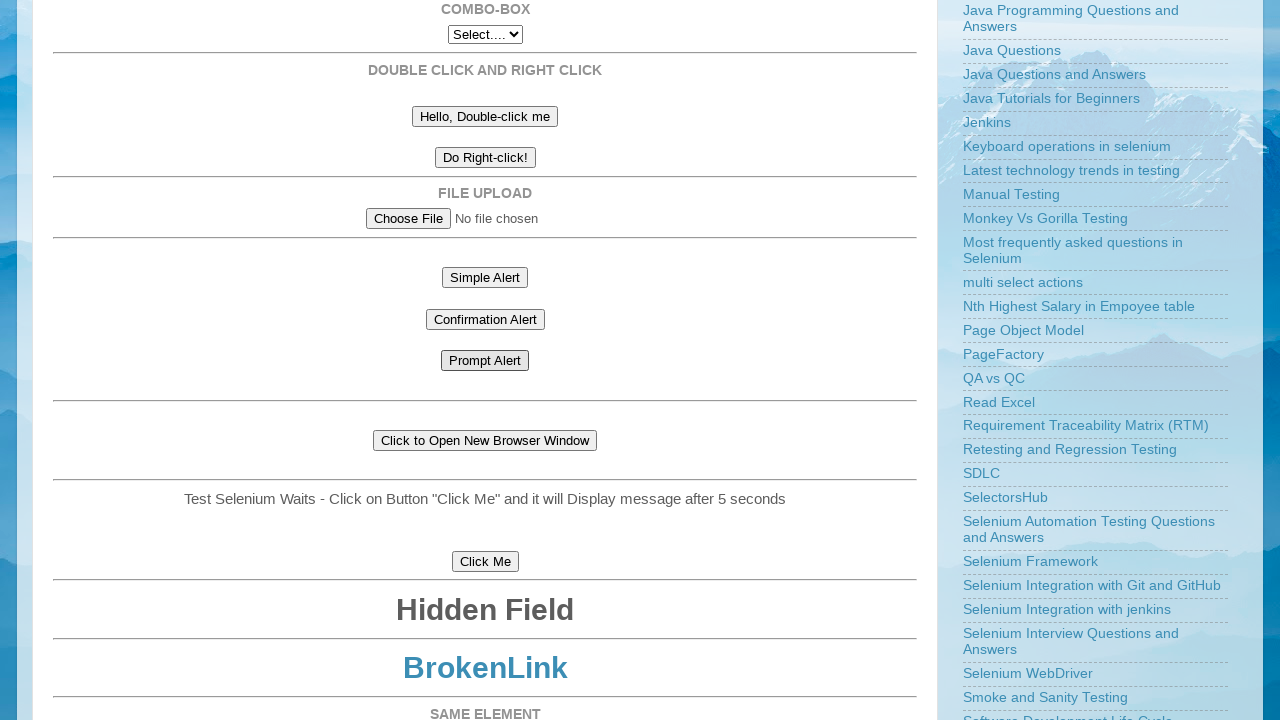

Clicked prompt alert button to trigger dialog at (485, 361) on button#promptAlert
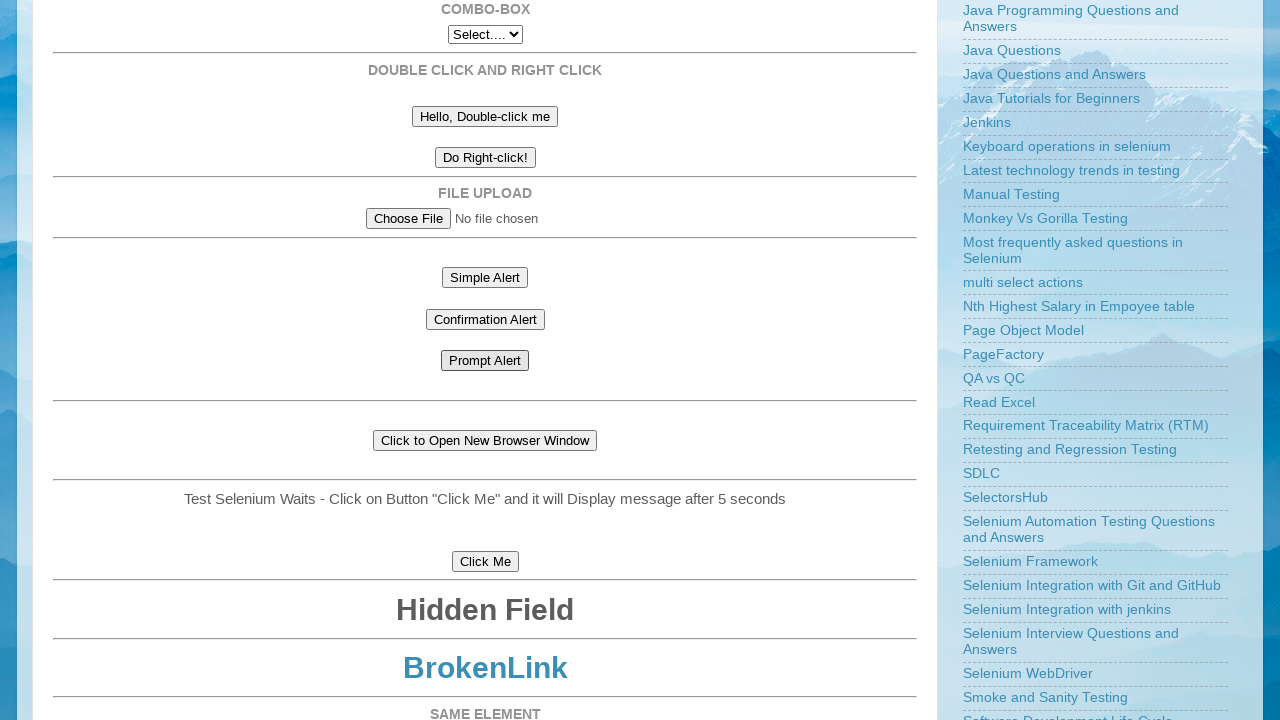

Waited for dialog to be processed
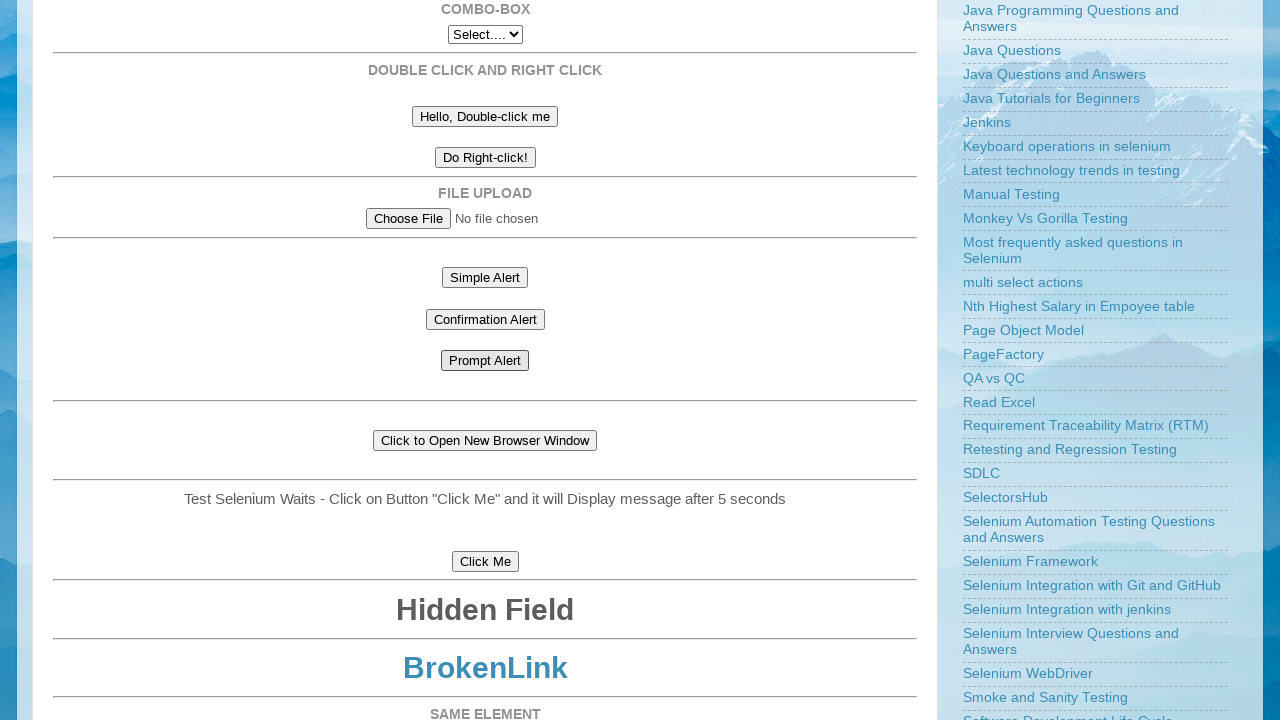

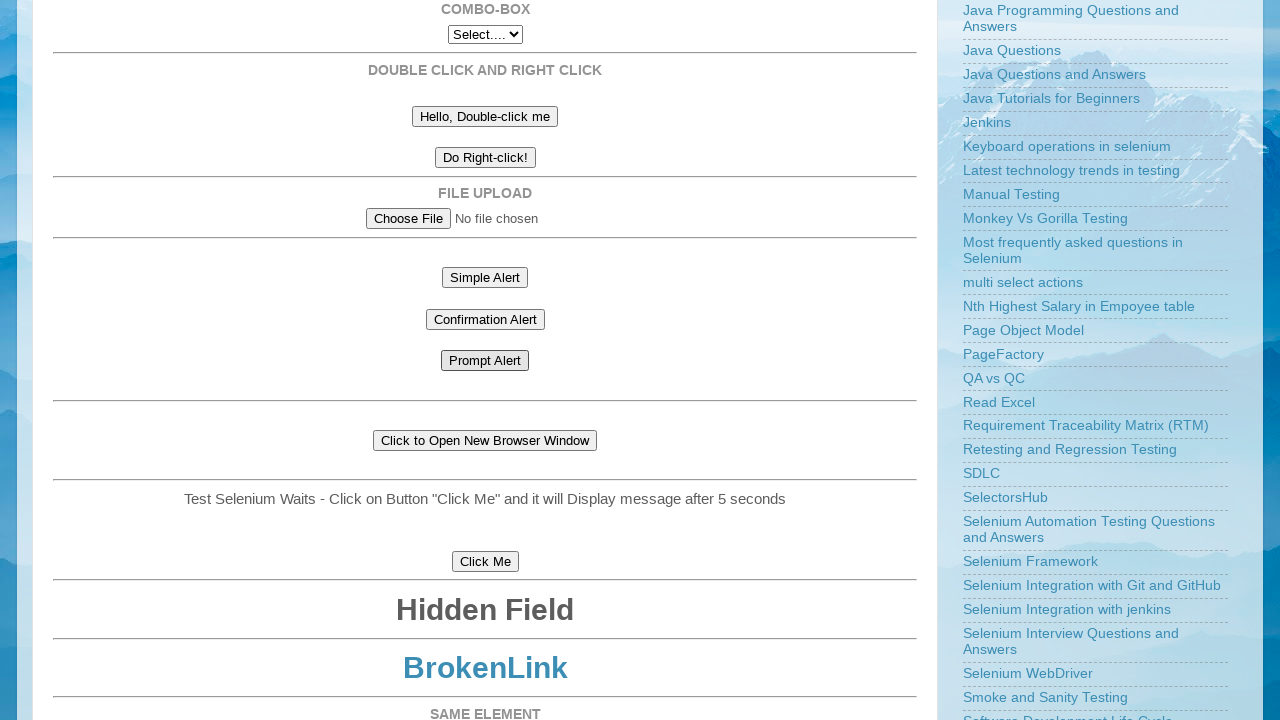